Tests JavaScript confirm dialog by clicking a button, accepting the confirmation, and verifying the result message shows the OK action was taken.

Starting URL: https://the-internet.herokuapp.com/javascript_alerts

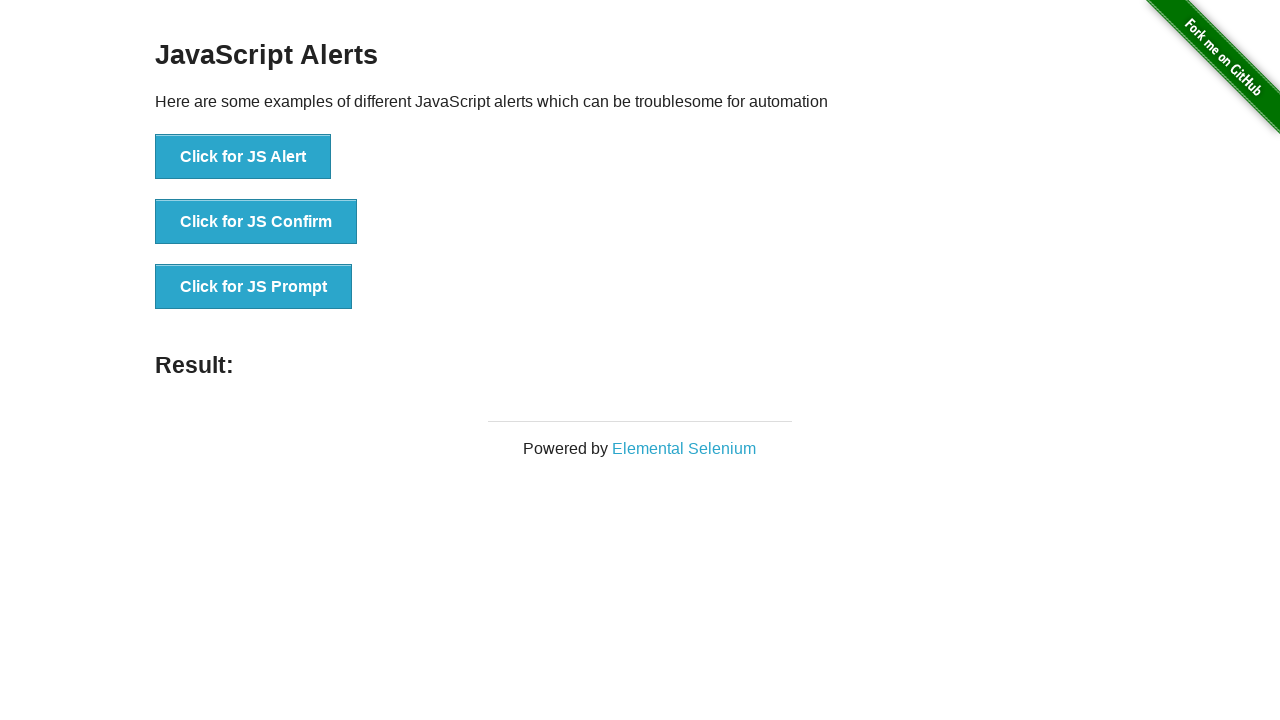

Set up dialog handler to accept confirmation
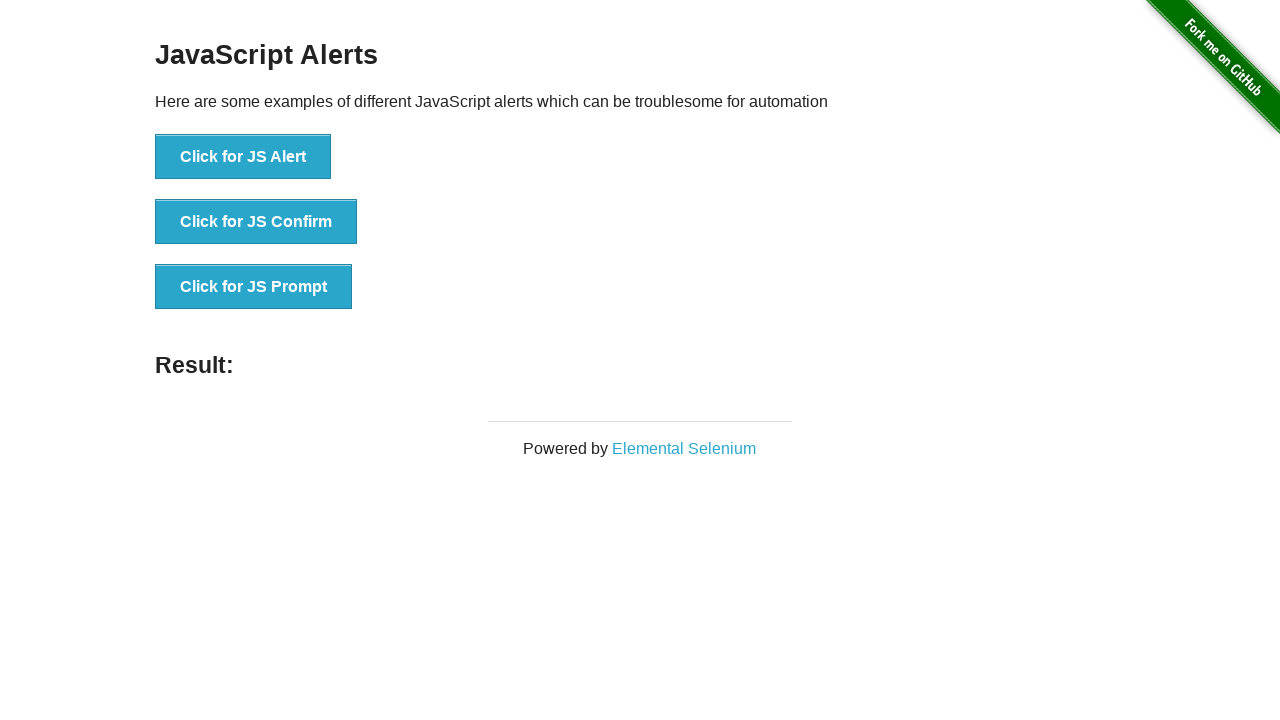

Clicked the JavaScript confirm button at (256, 222) on xpath=//button[@onclick='jsConfirm()']
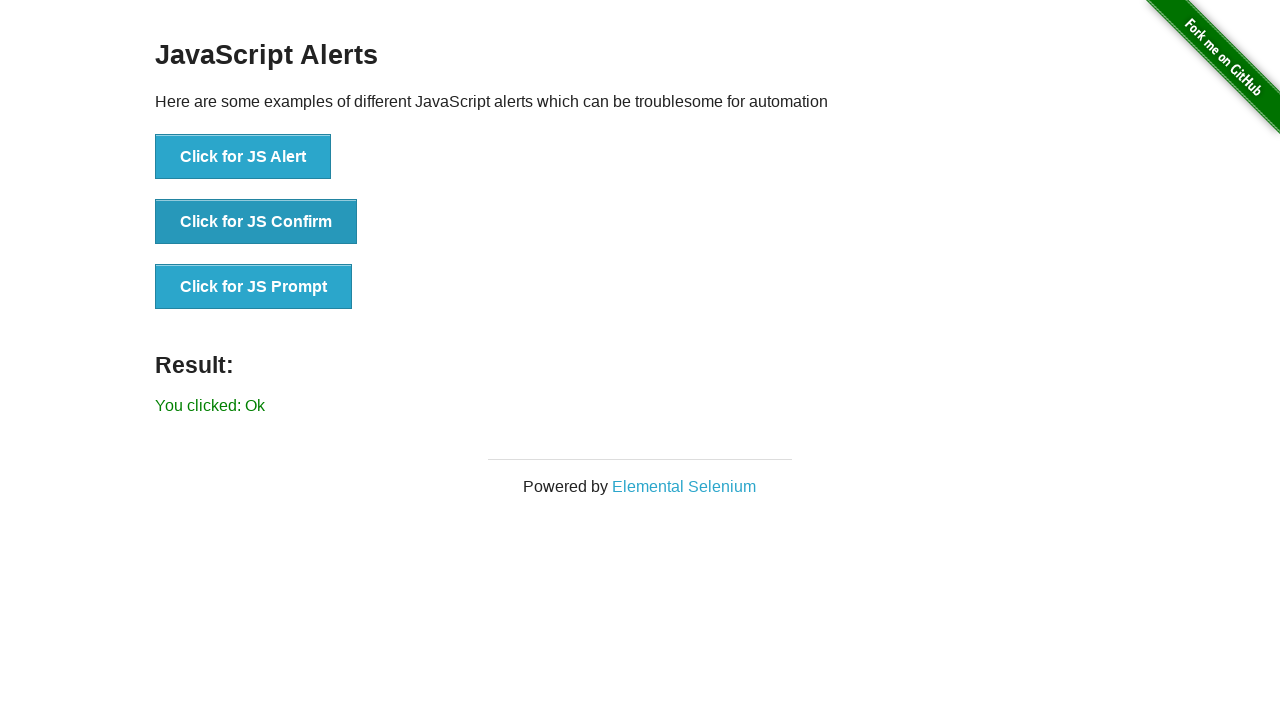

Result message appeared after accepting confirmation
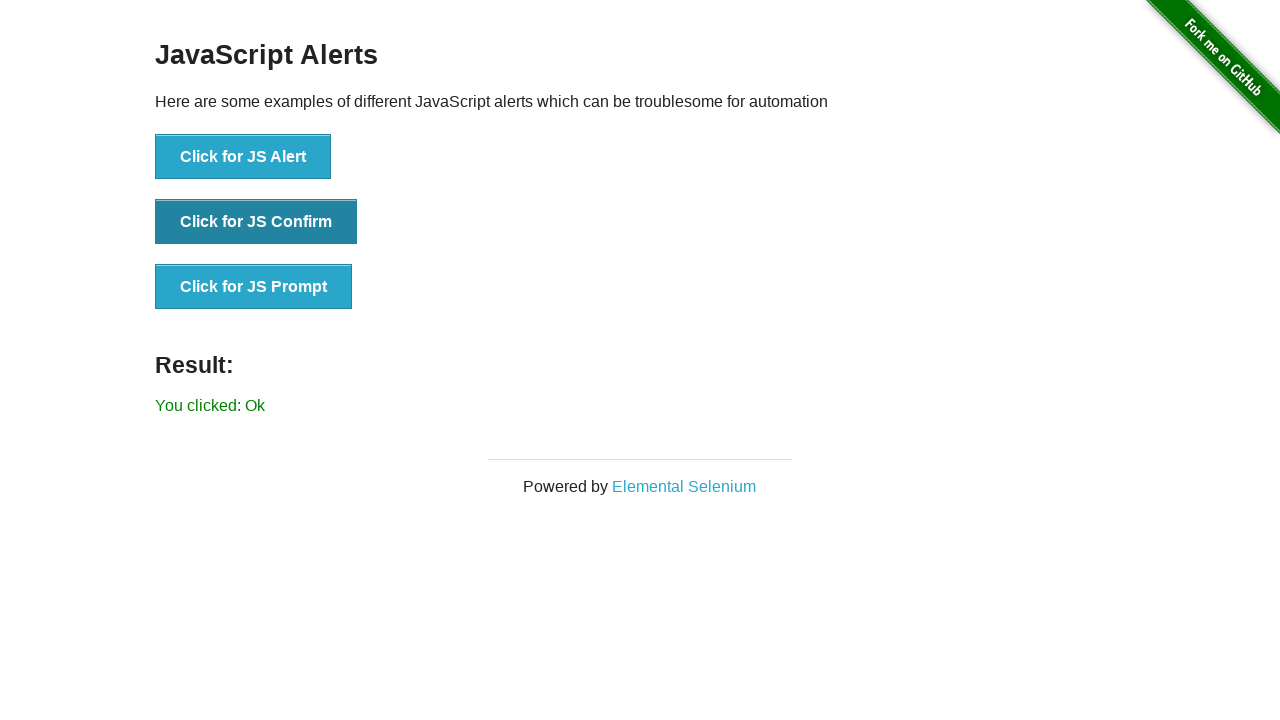

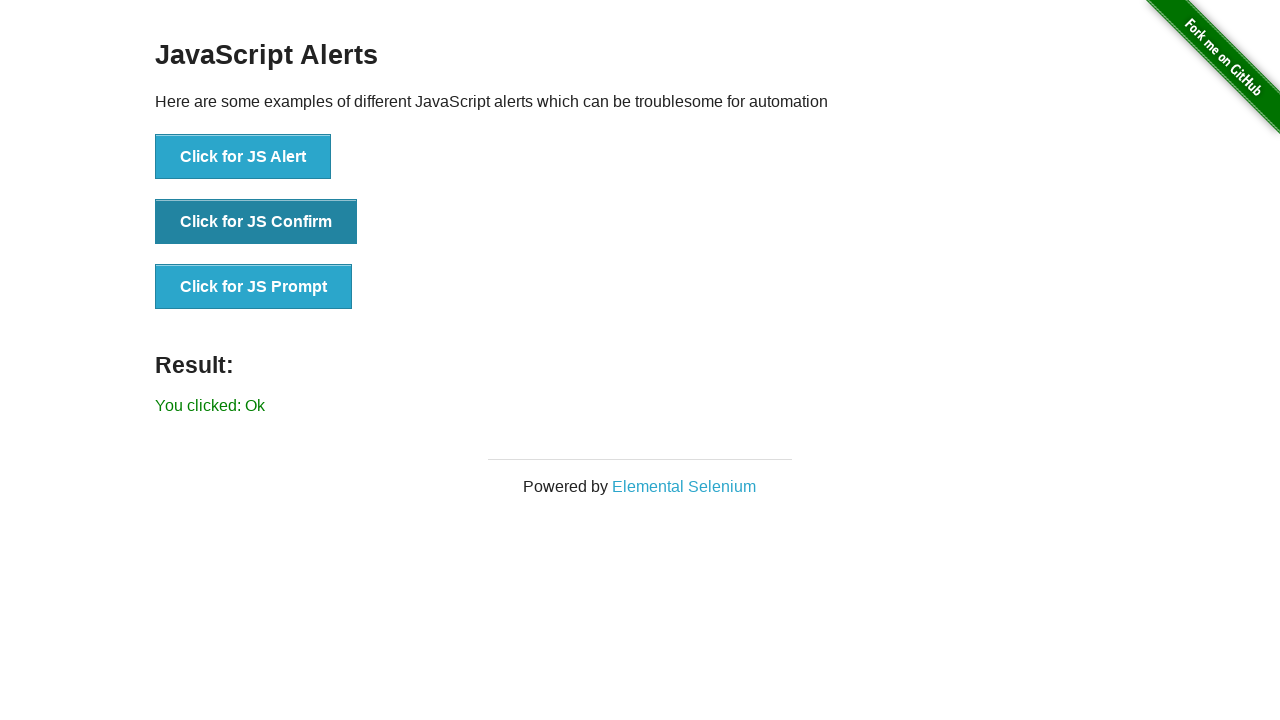